Tests successful user registration by filling all form fields with valid data and submitting

Starting URL: https://parabank.parasoft.com/parabank/index.htm

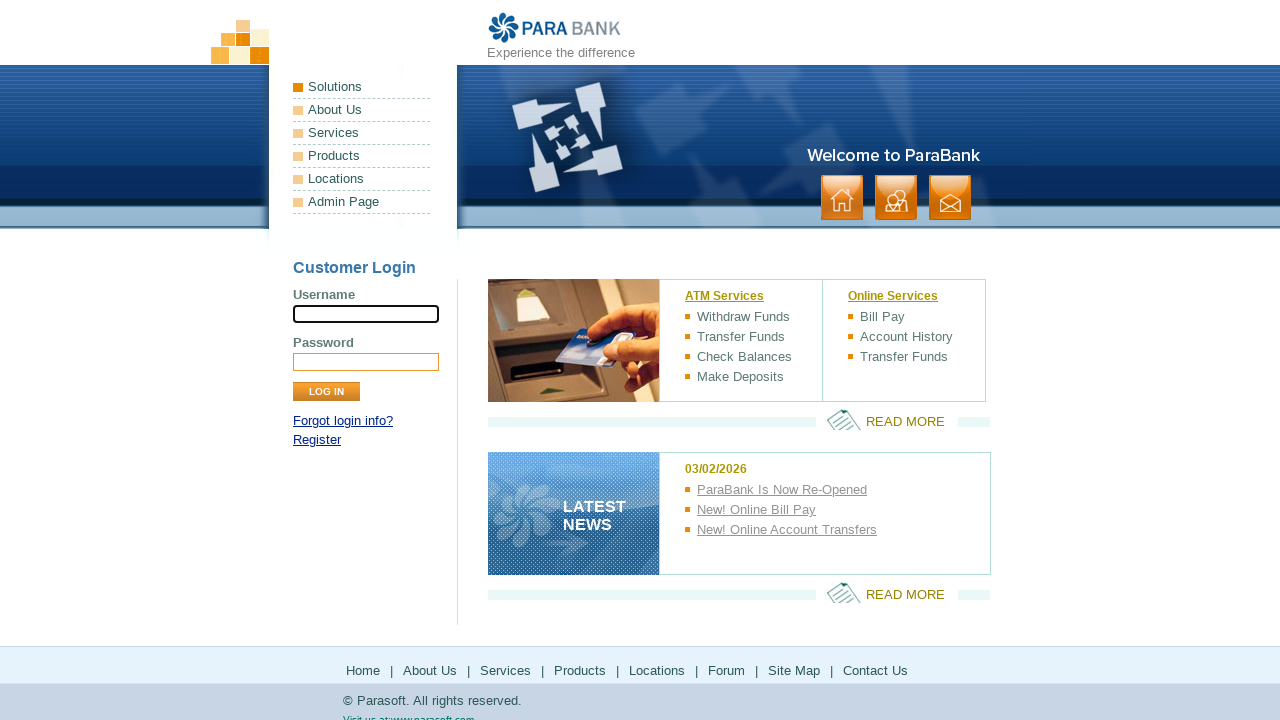

Clicked registration link at (317, 440) on a[href*='register']
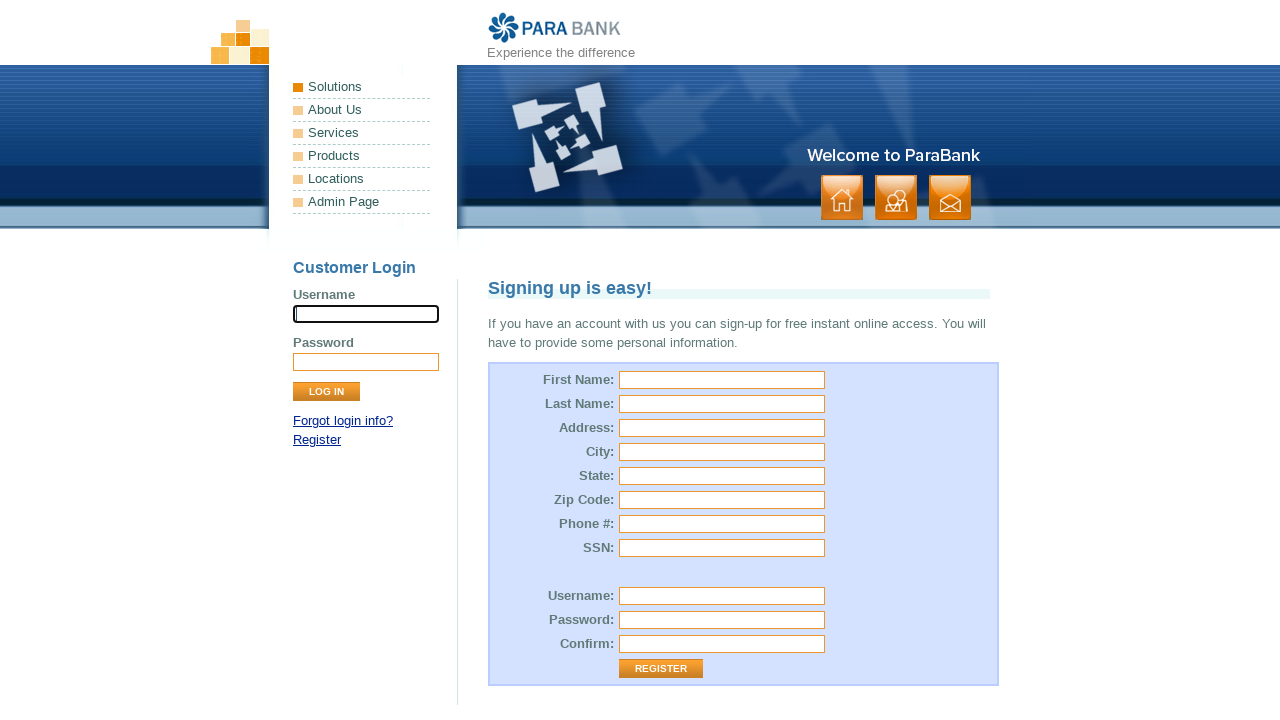

Sign up form loaded successfully
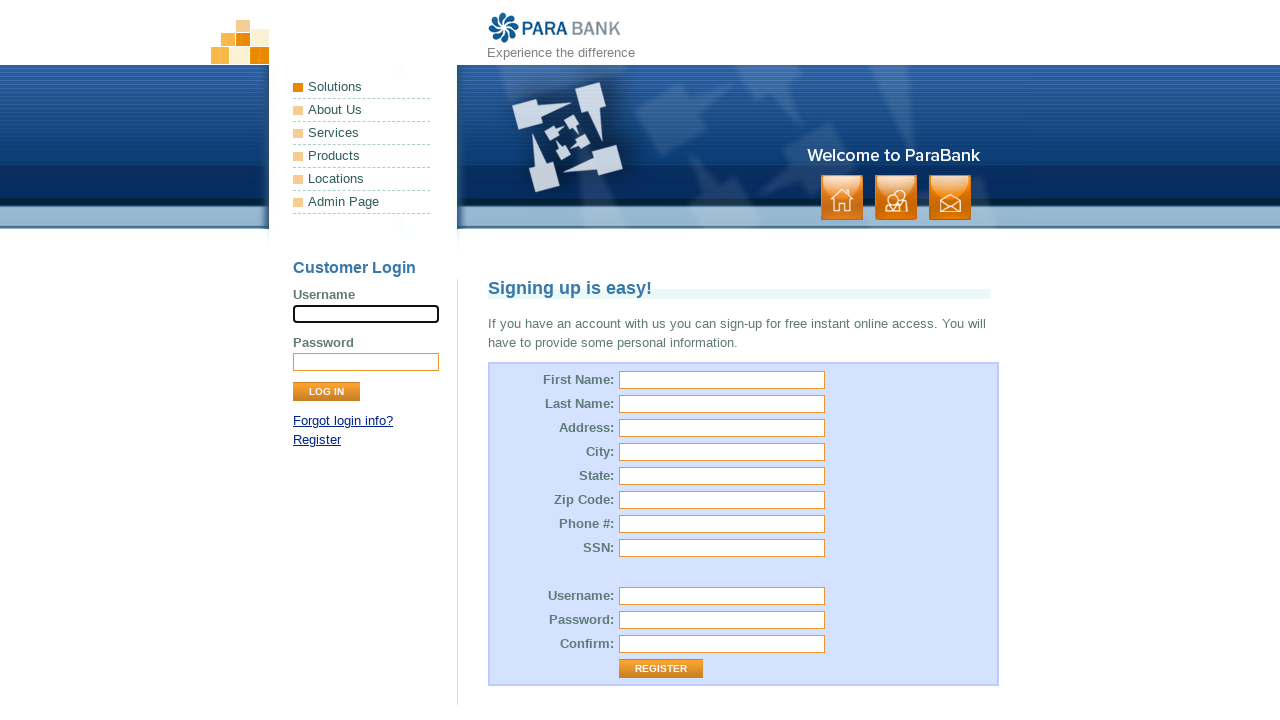

Filled first name field with 'Michael' on input[id='customer.firstName']
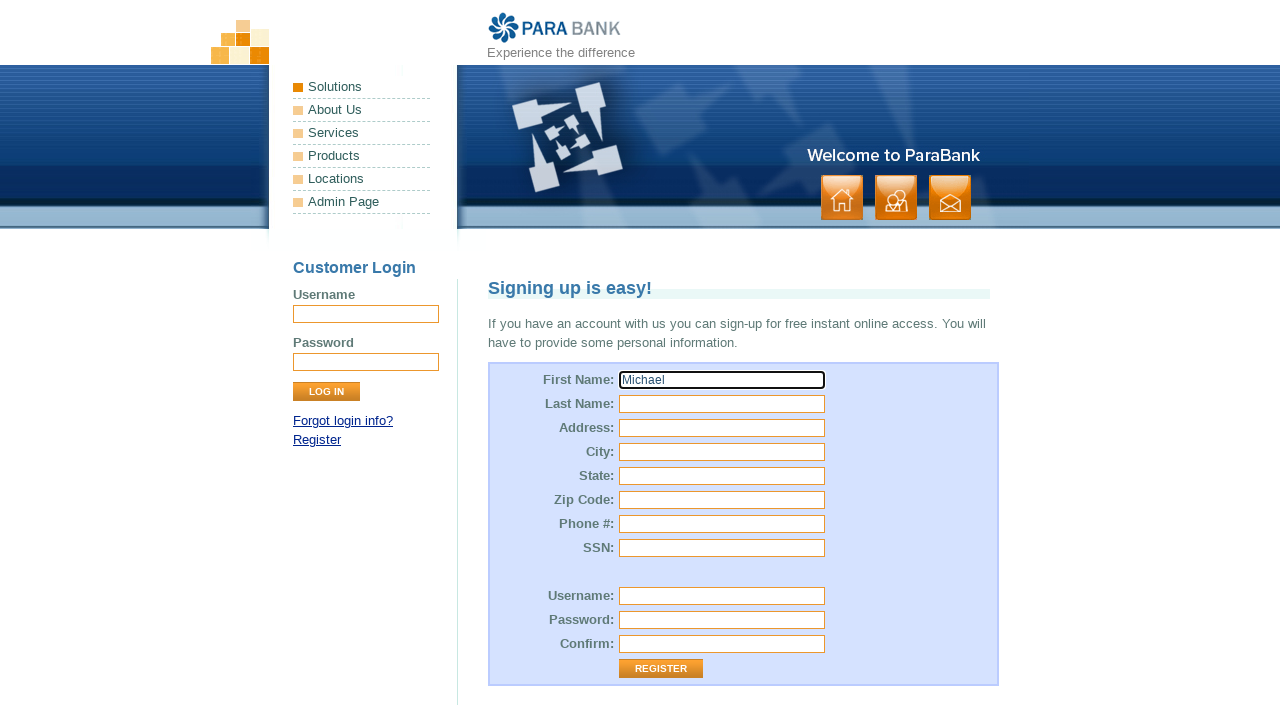

Filled last name field with 'Thompson' on input[id='customer.lastName']
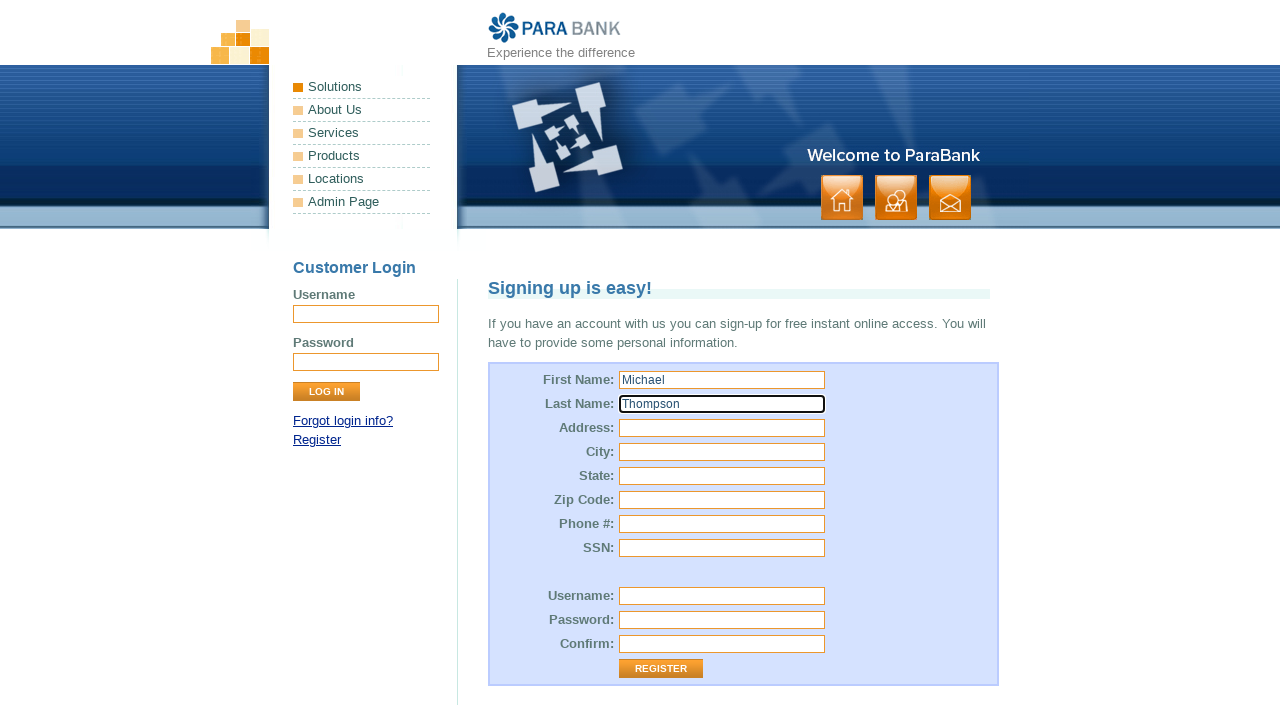

Filled street address field with '742 Evergreen Terrace' on input[id='customer.address.street']
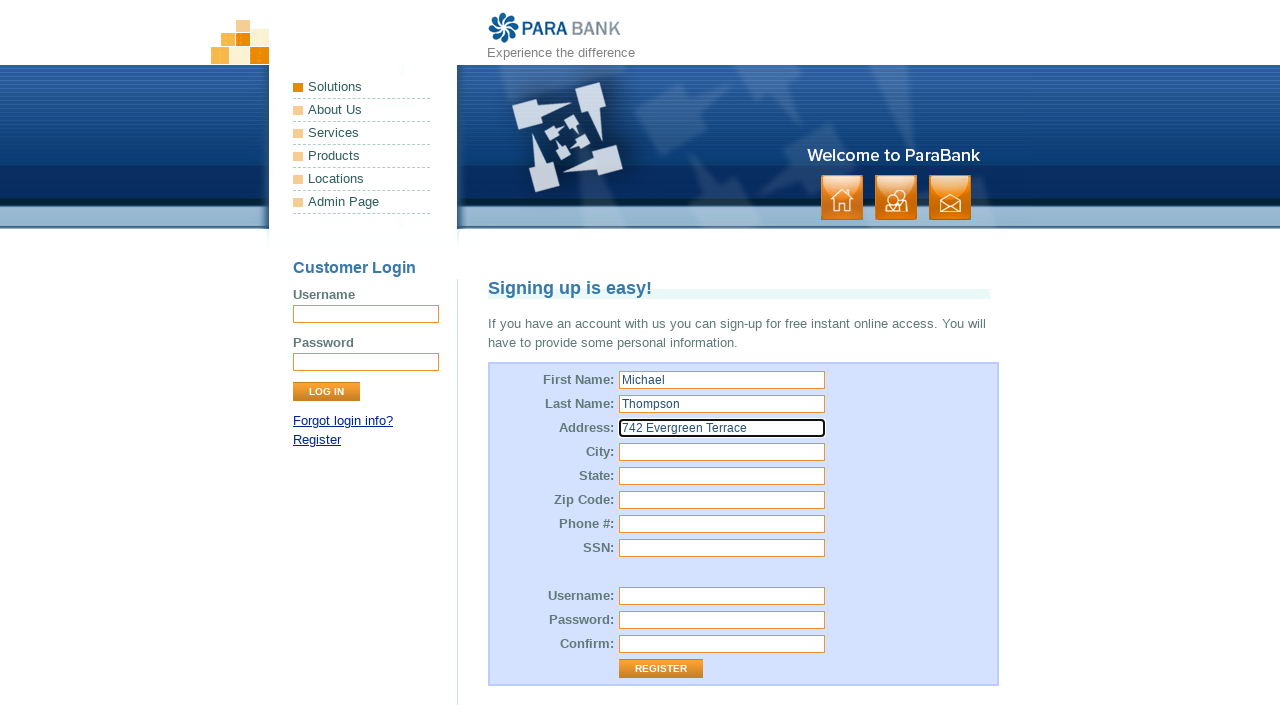

Filled city field with 'Springfield' on input[id='customer.address.city']
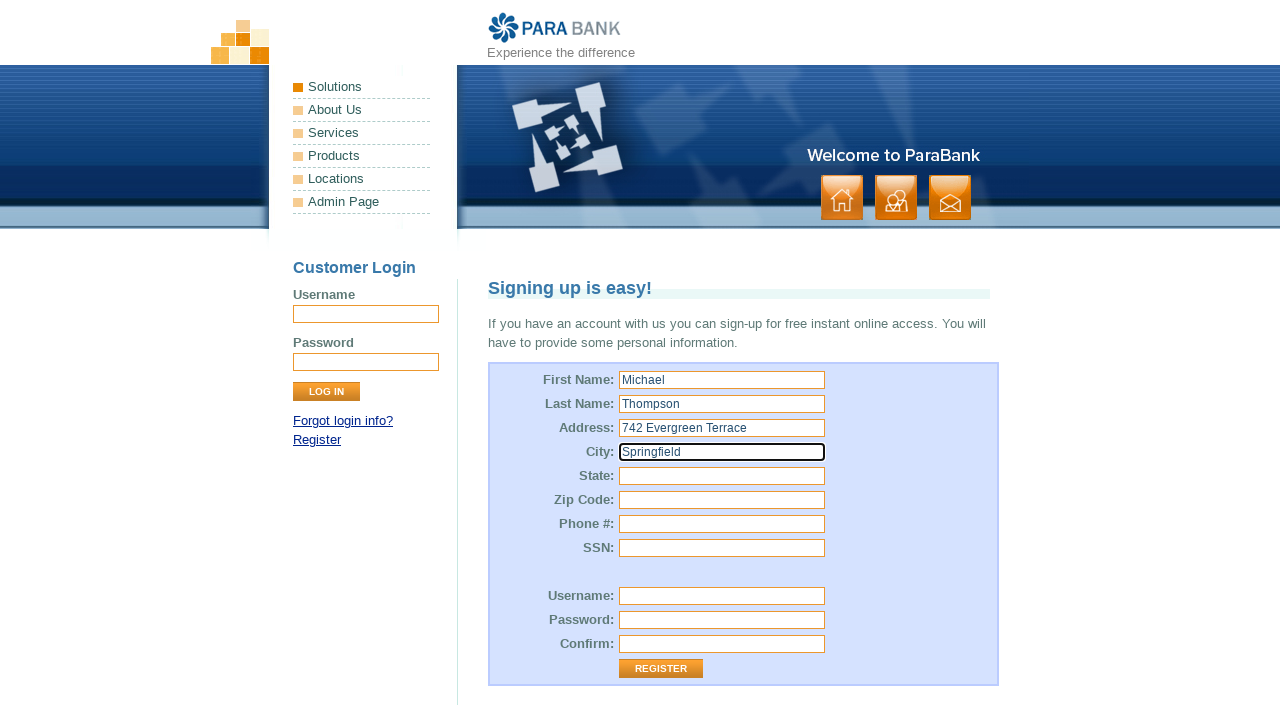

Filled state field with 'Illinois' on input[id='customer.address.state']
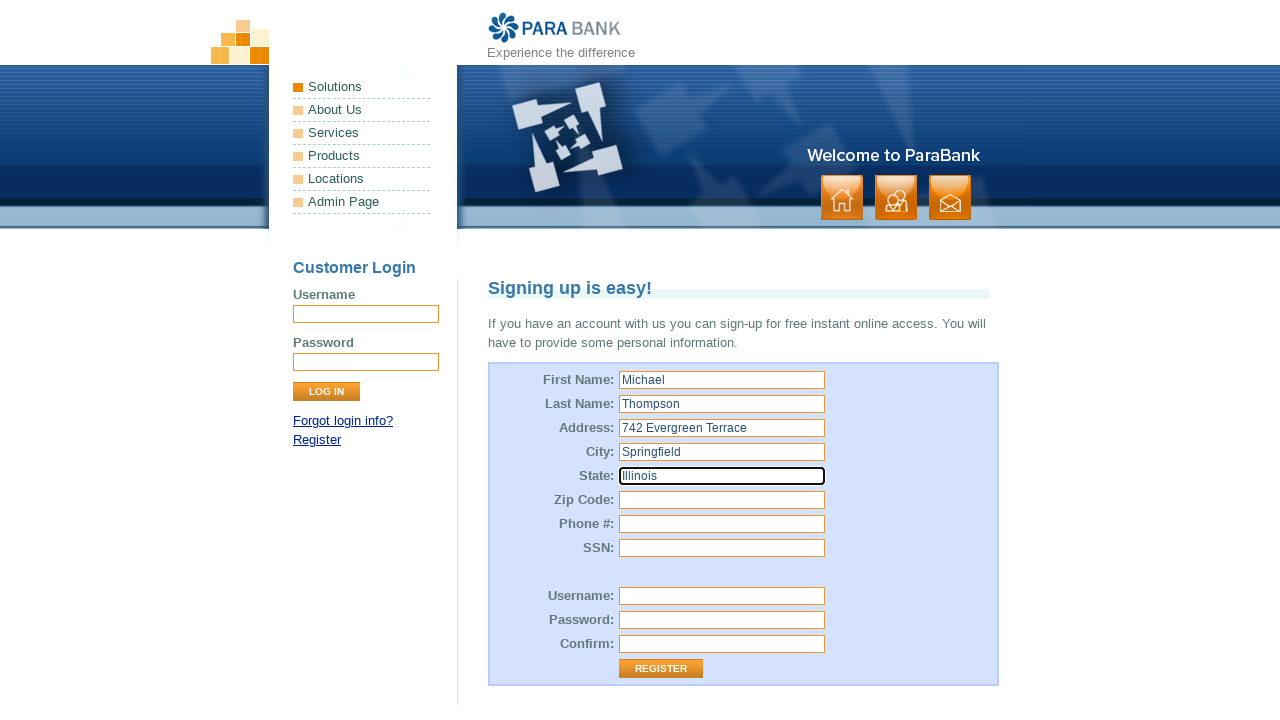

Filled zip code field with '62701' on input[id='customer.address.zipCode']
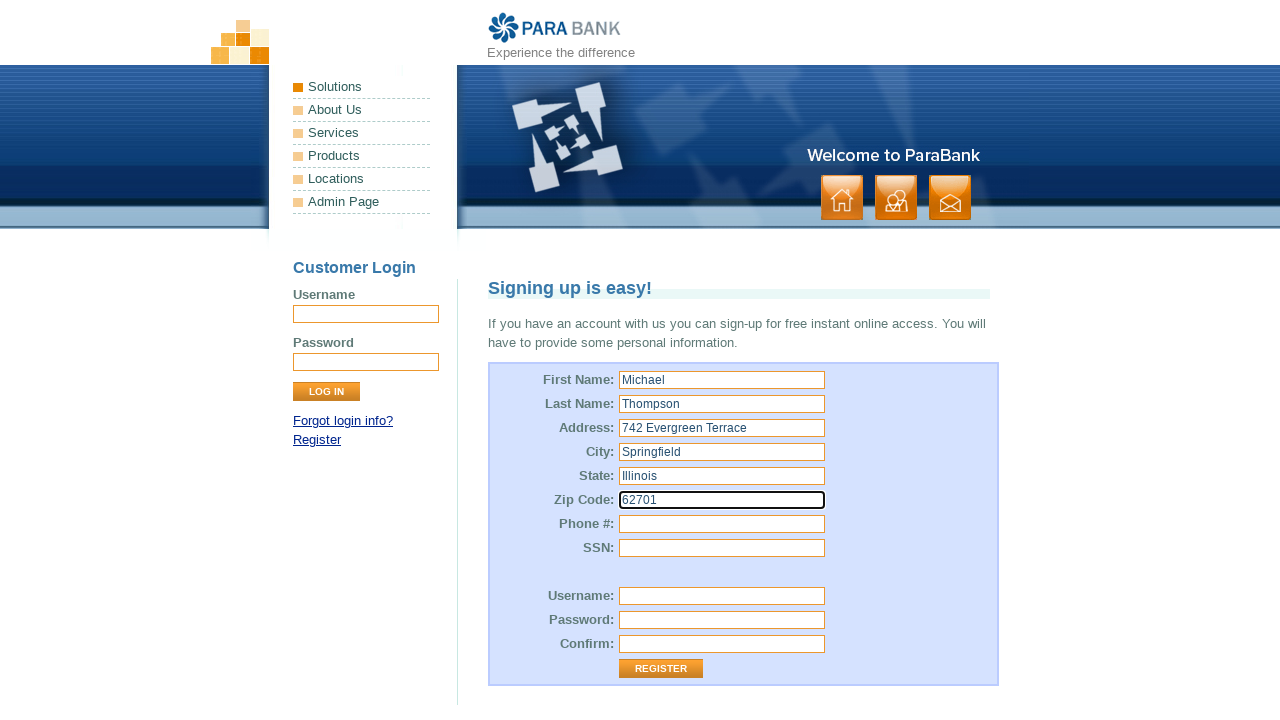

Filled phone number field with '2175551234' on input[id='customer.phoneNumber']
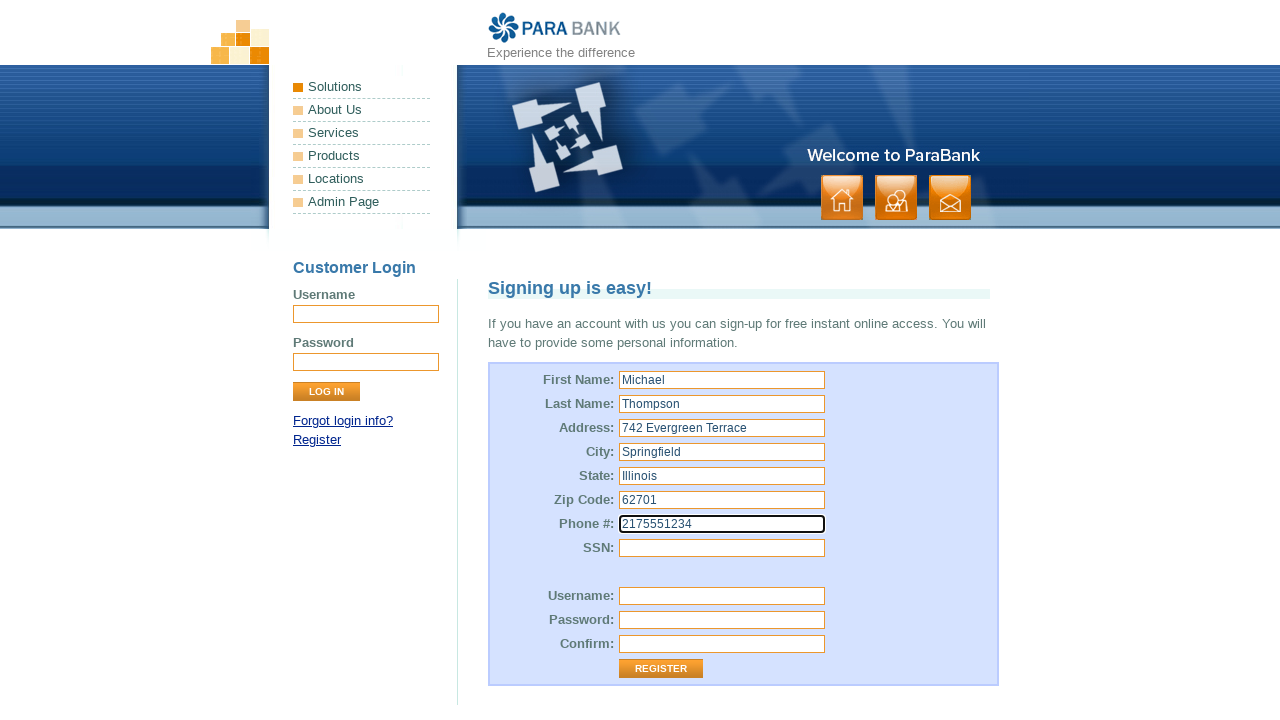

Filled SSN field with '123456789' on input[id='customer.ssn']
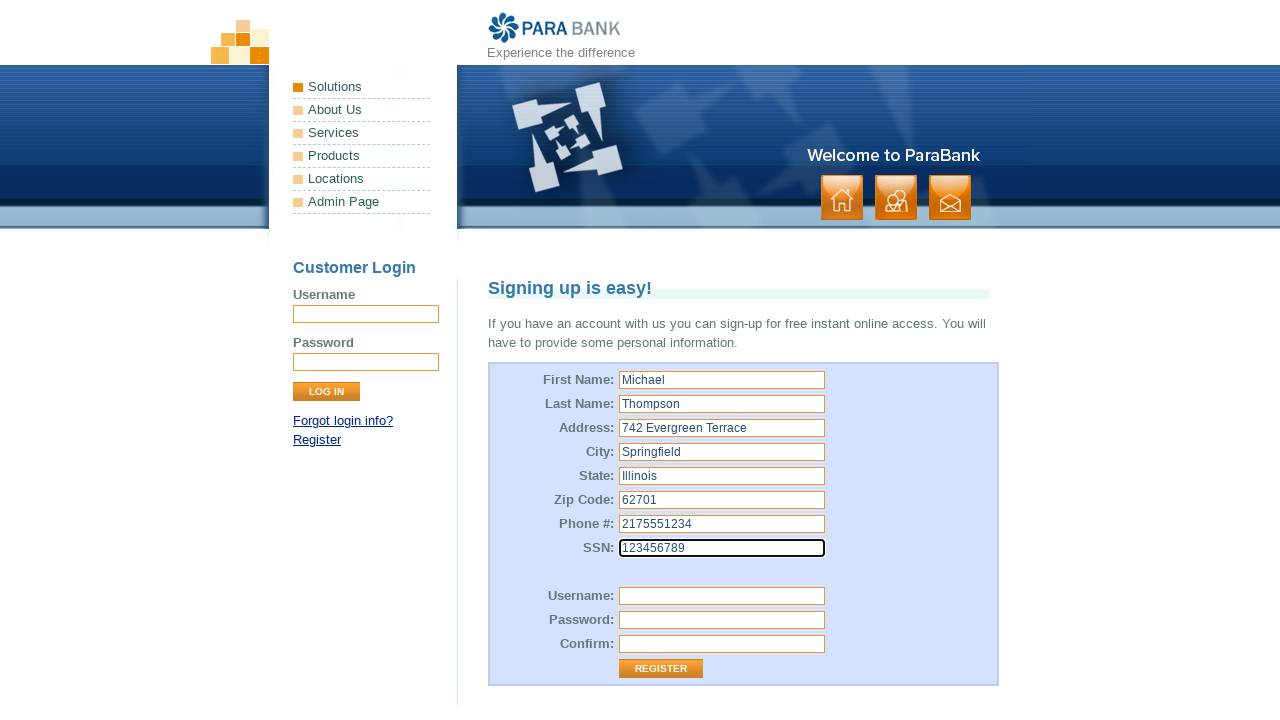

Filled username field with 'mthompson2024' on input[id='customer.username']
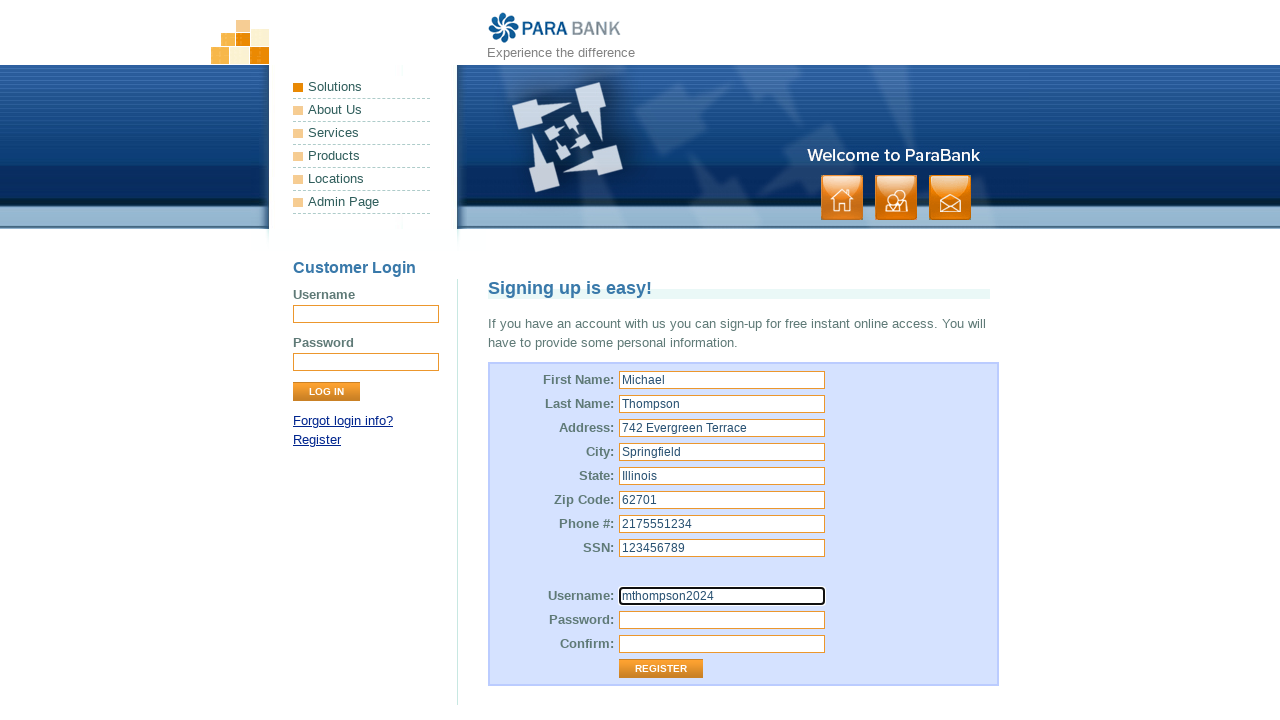

Filled password field with 'SecurePass123' on input[id='customer.password']
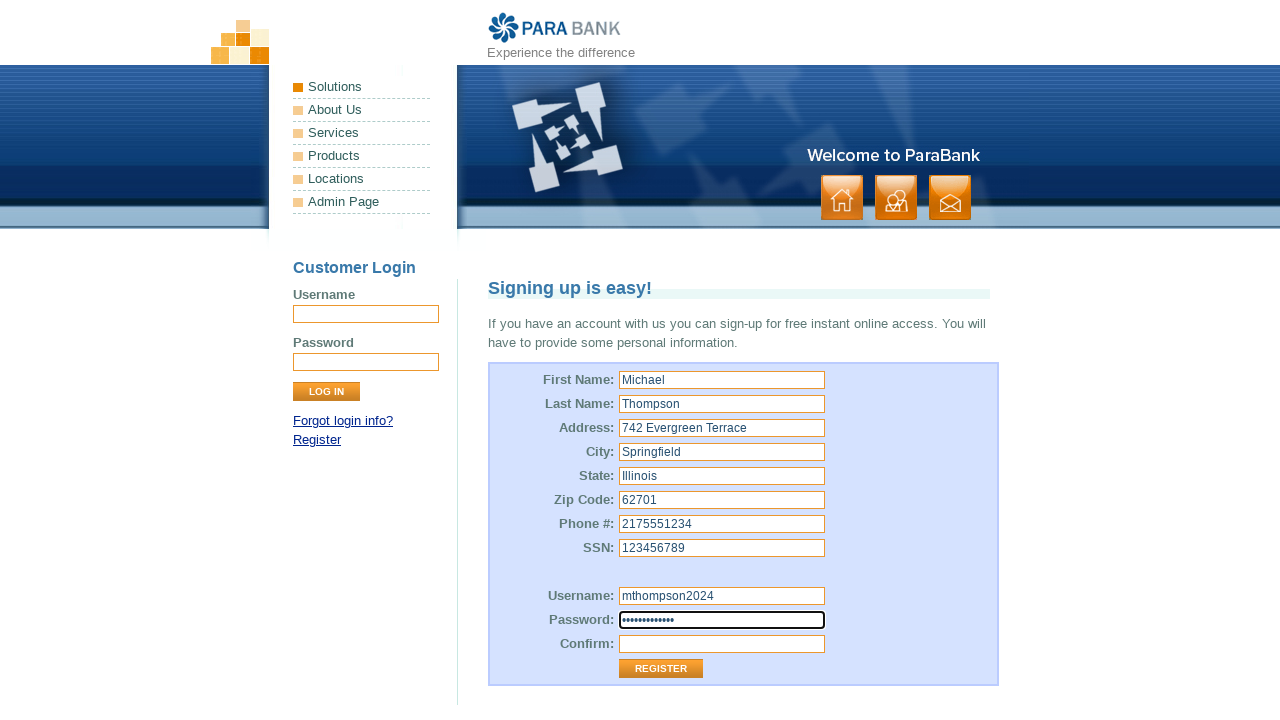

Filled password confirmation field with 'SecurePass123' on input[id='repeatedPassword']
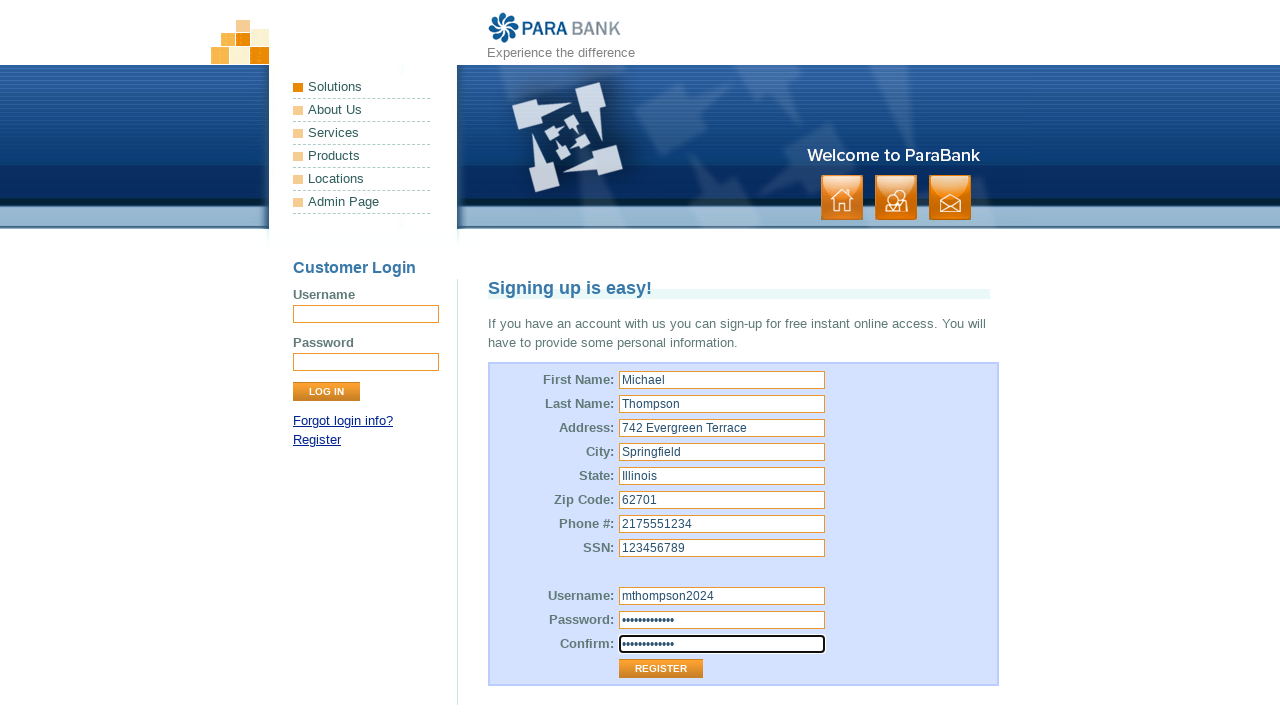

Clicked Register button to submit form at (661, 669) on input[value='Register']
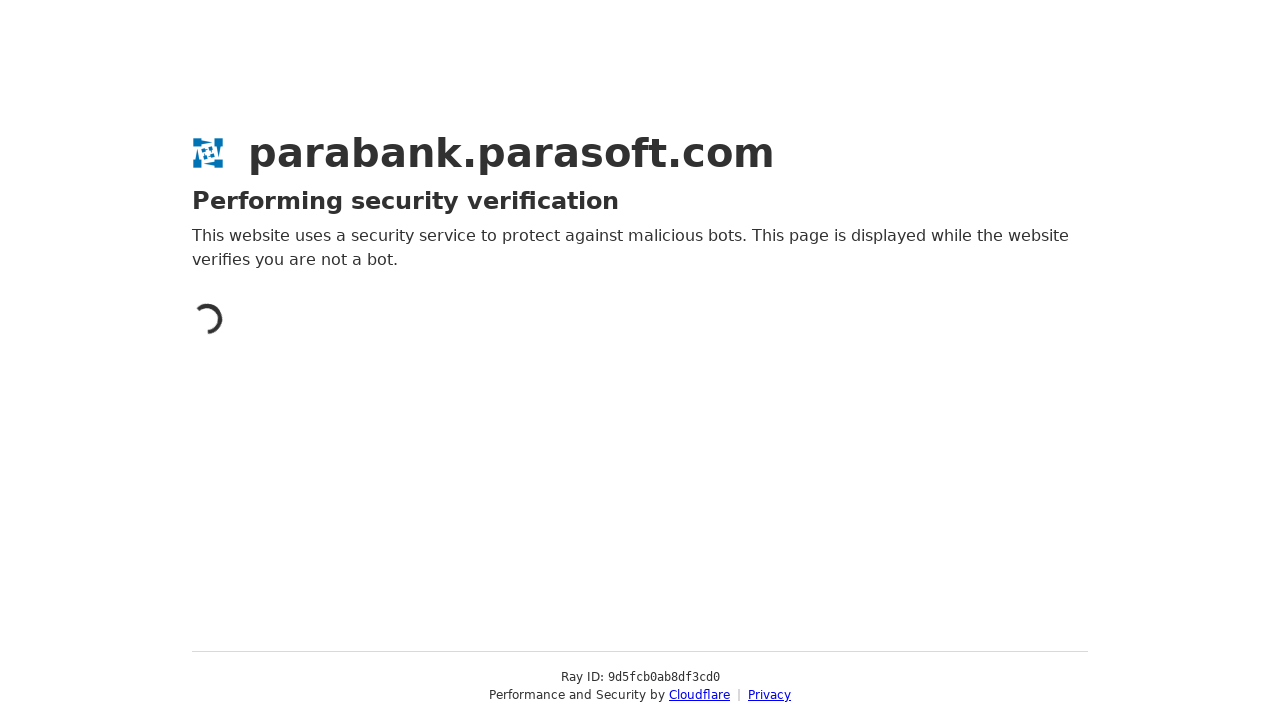

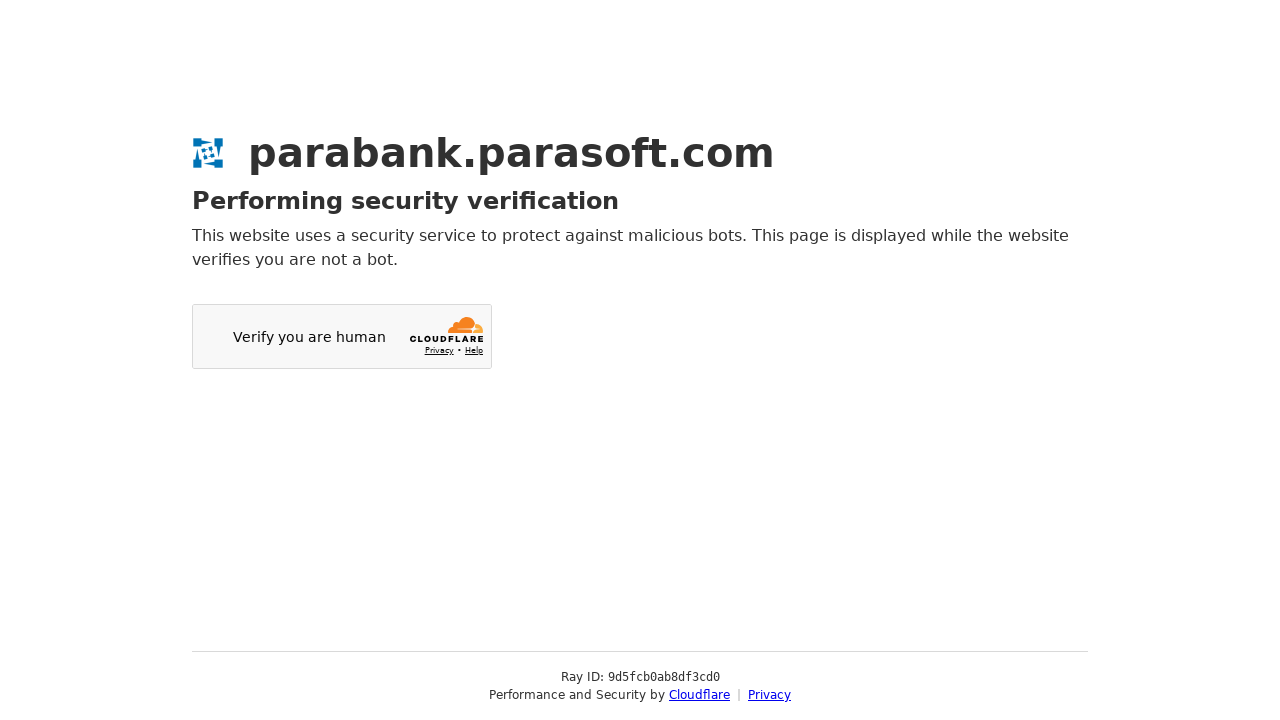